Tests click functionality on the UI Testing Playground by navigating to the Click section and clicking a button that may move or behave unexpectedly.

Starting URL: http://uitestingplayground.com/

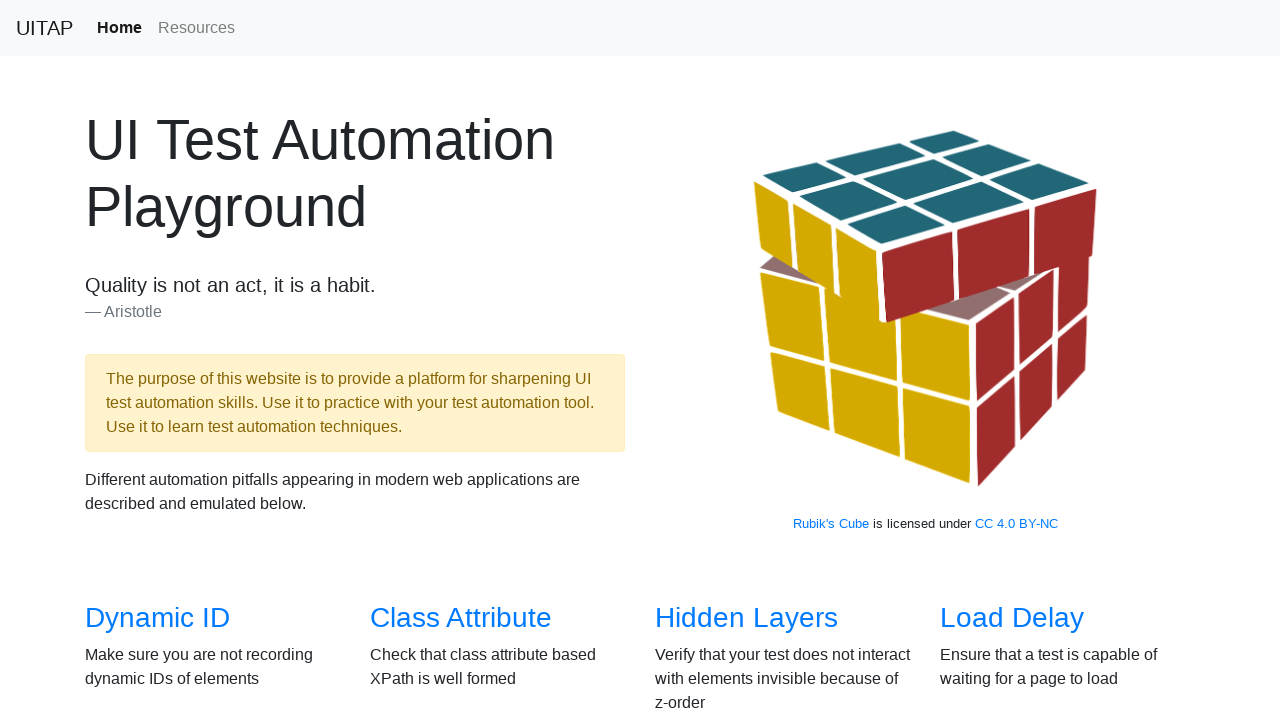

Clicked the 'Click' link to navigate to the click test page at (685, 360) on xpath=//a[text()='Click']
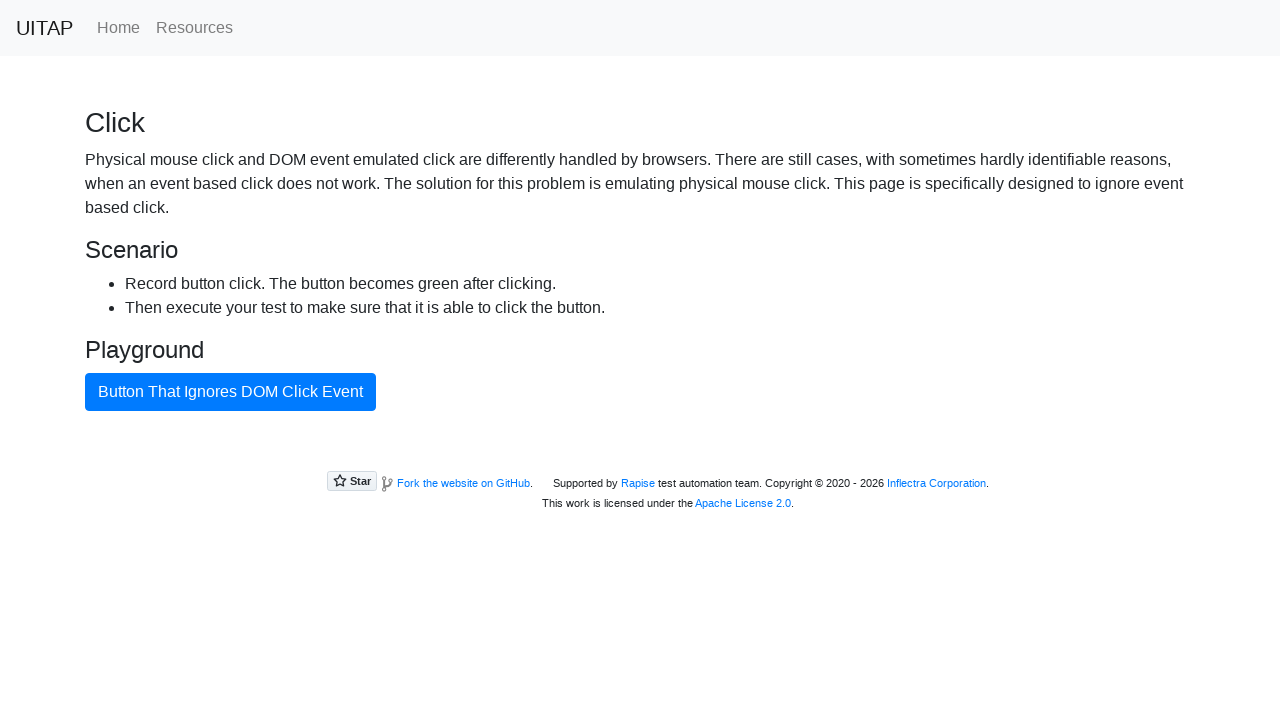

Clicked the bad button that may move or behave unexpectedly at (230, 392) on #badButton
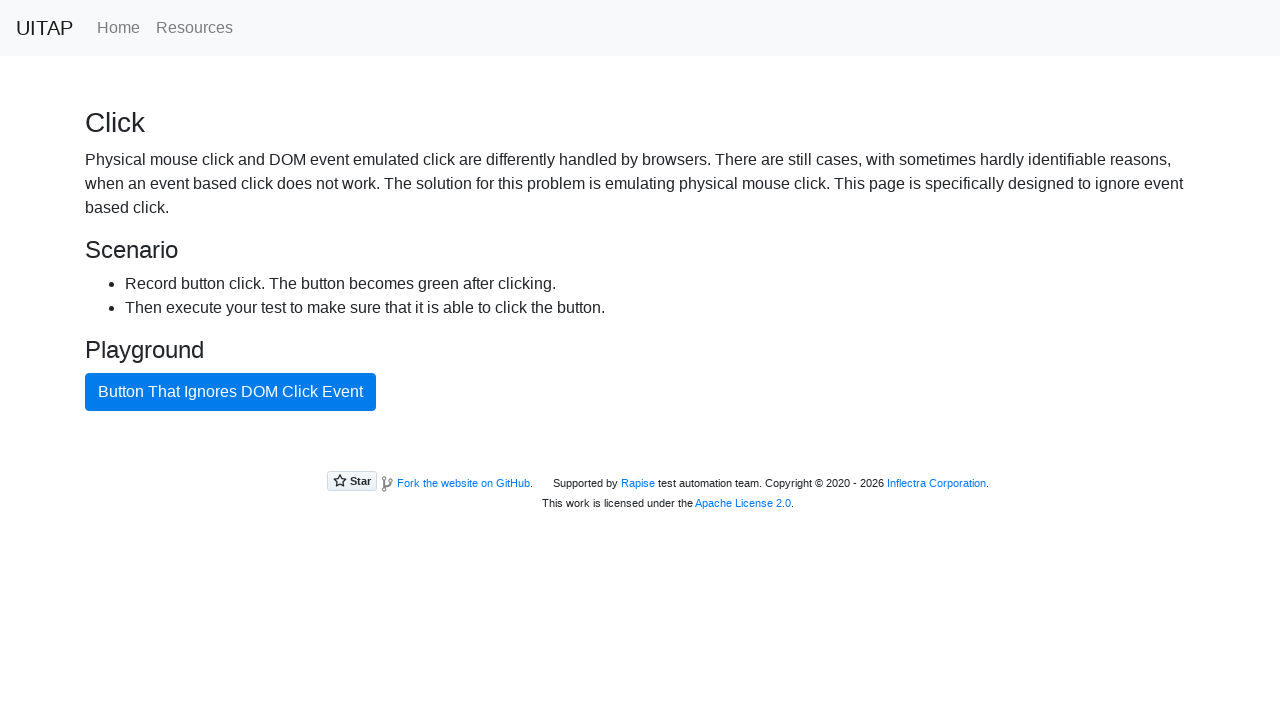

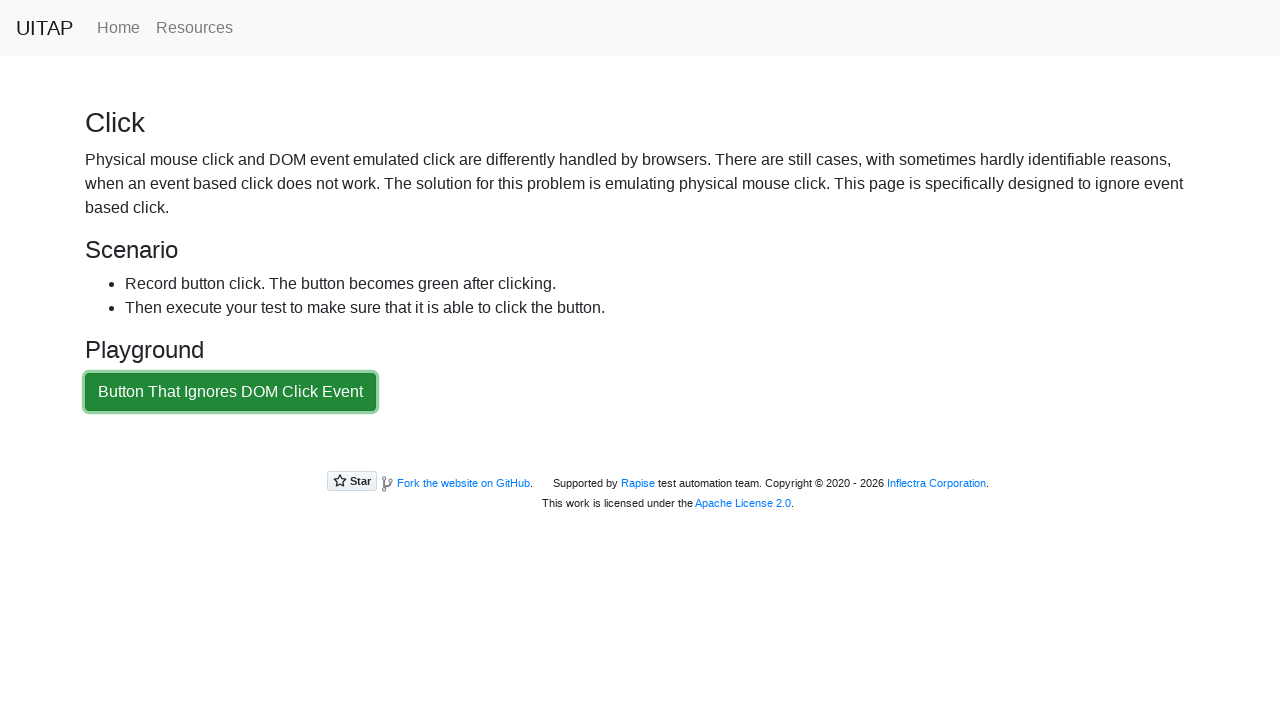